Tests JavaScript prompt alert functionality by switching to an iframe, triggering a prompt alert, entering text, and accepting it

Starting URL: https://www.w3schools.com/jsref/tryit.asp?filename=tryjsref_prompt

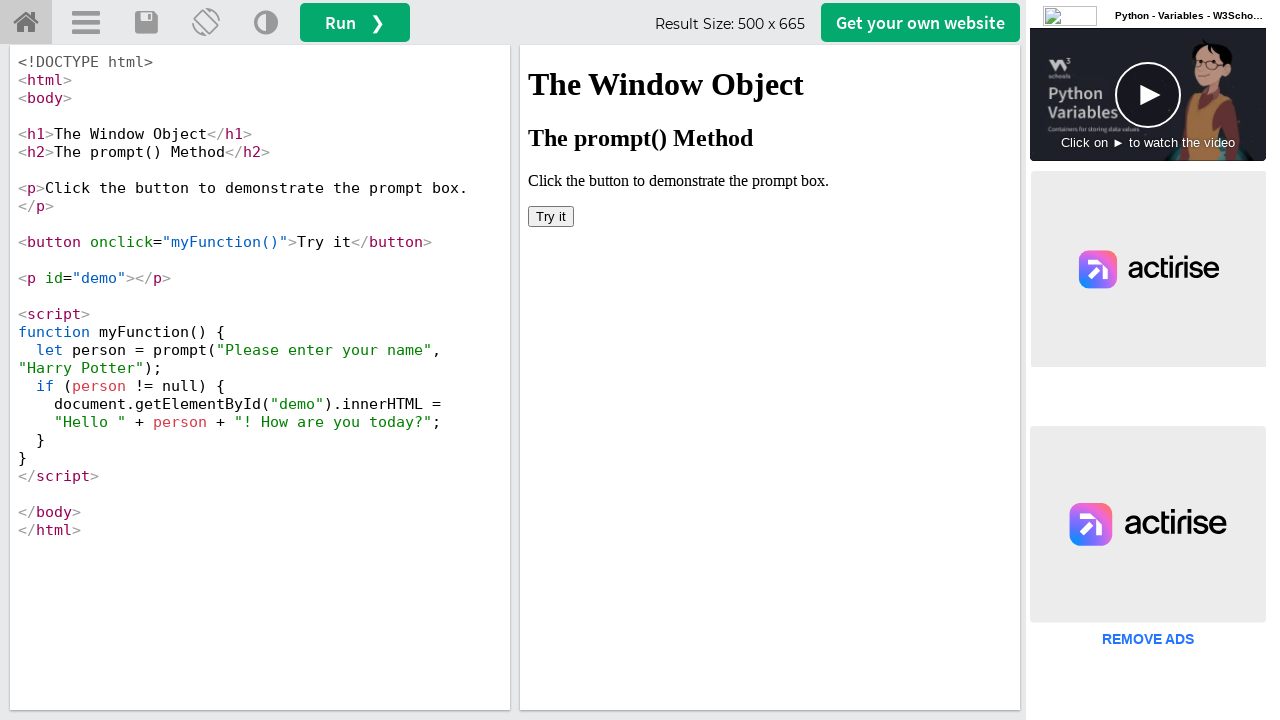

Located iframe with selector #iframeResult
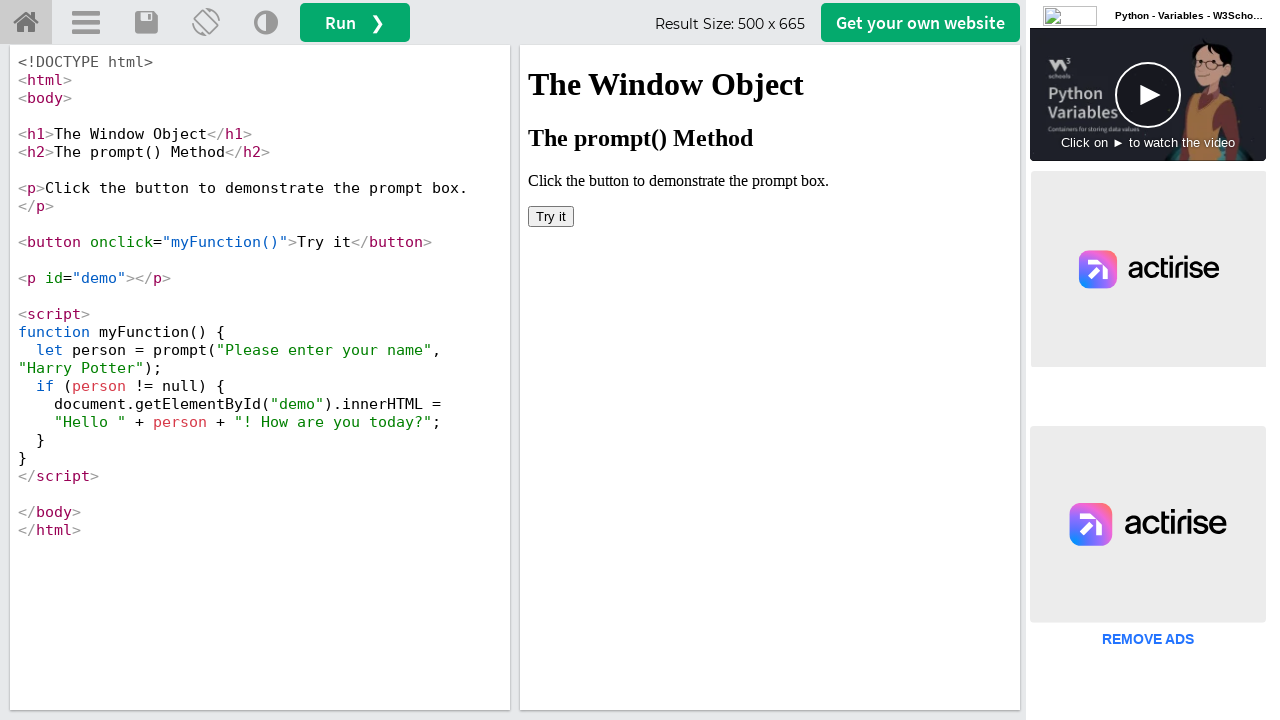

Clicked 'Try it' button to trigger JavaScript prompt alert at (551, 216) on #iframeResult >> internal:control=enter-frame >> xpath=/html/body/button
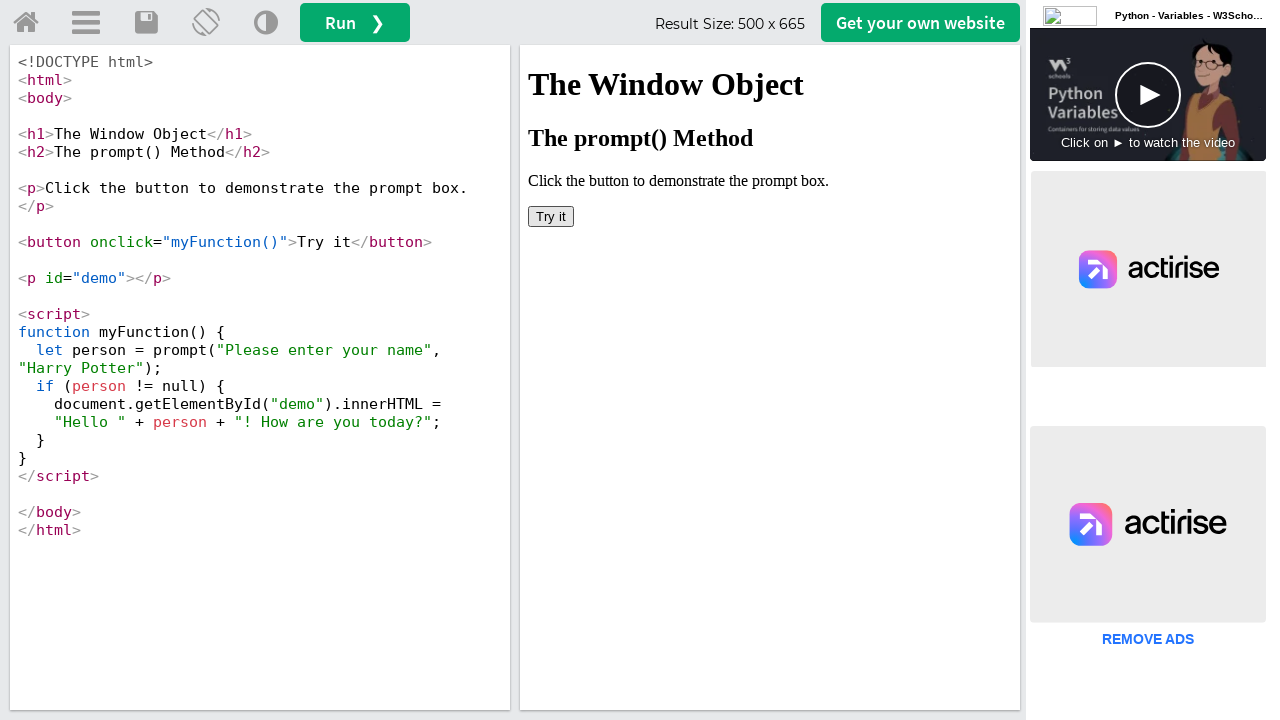

Set up dialog handler to accept prompt with text 'RCV Academy'
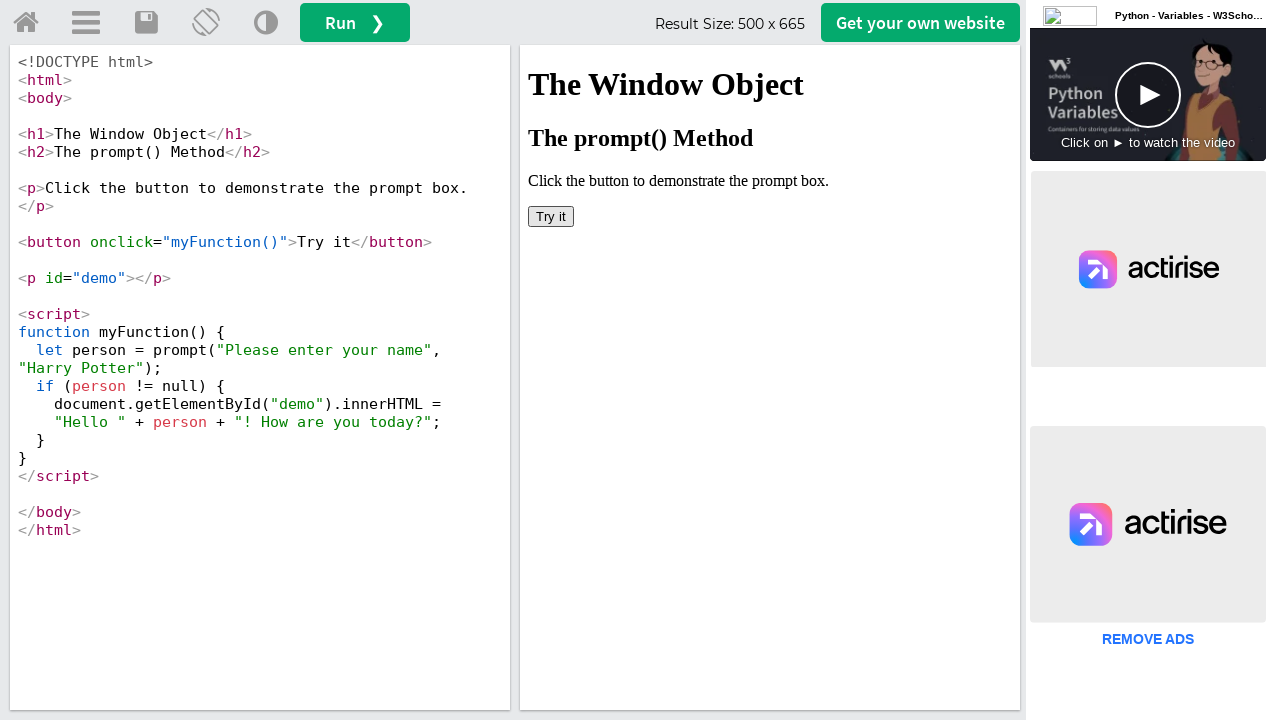

Waited 1000ms for dialog to be processed
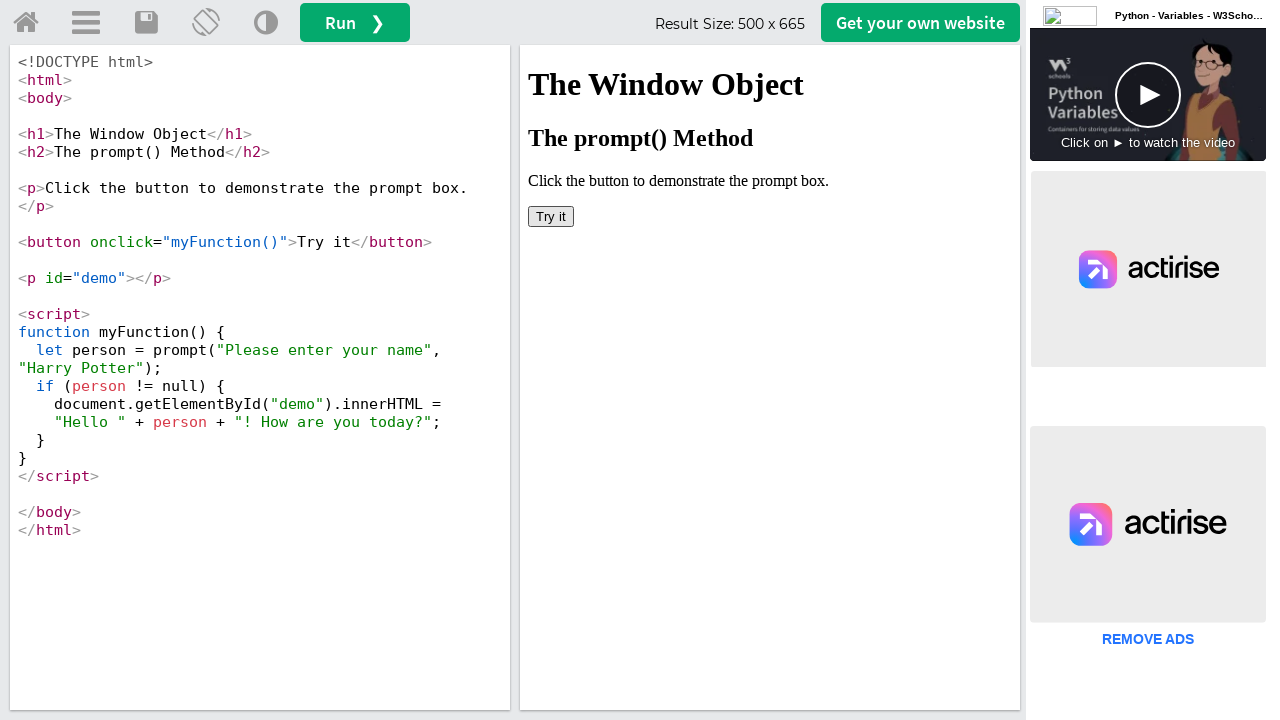

Retrieved and printed page title after alert handling
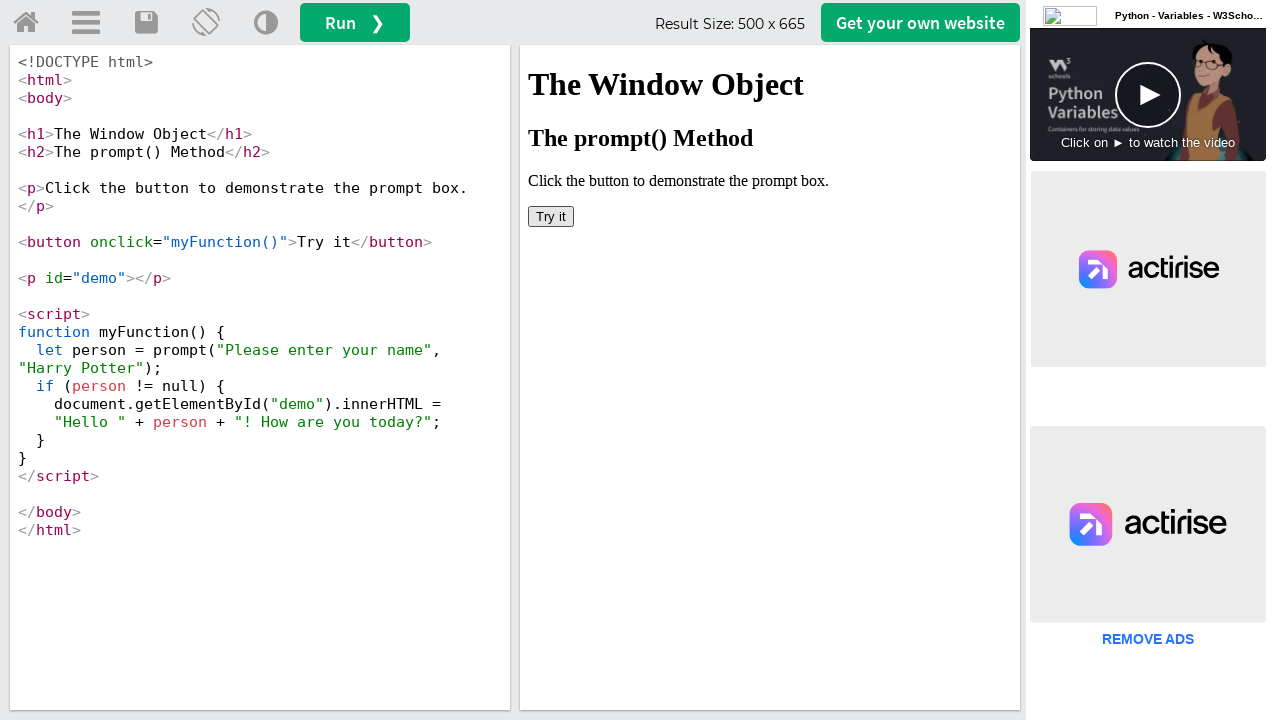

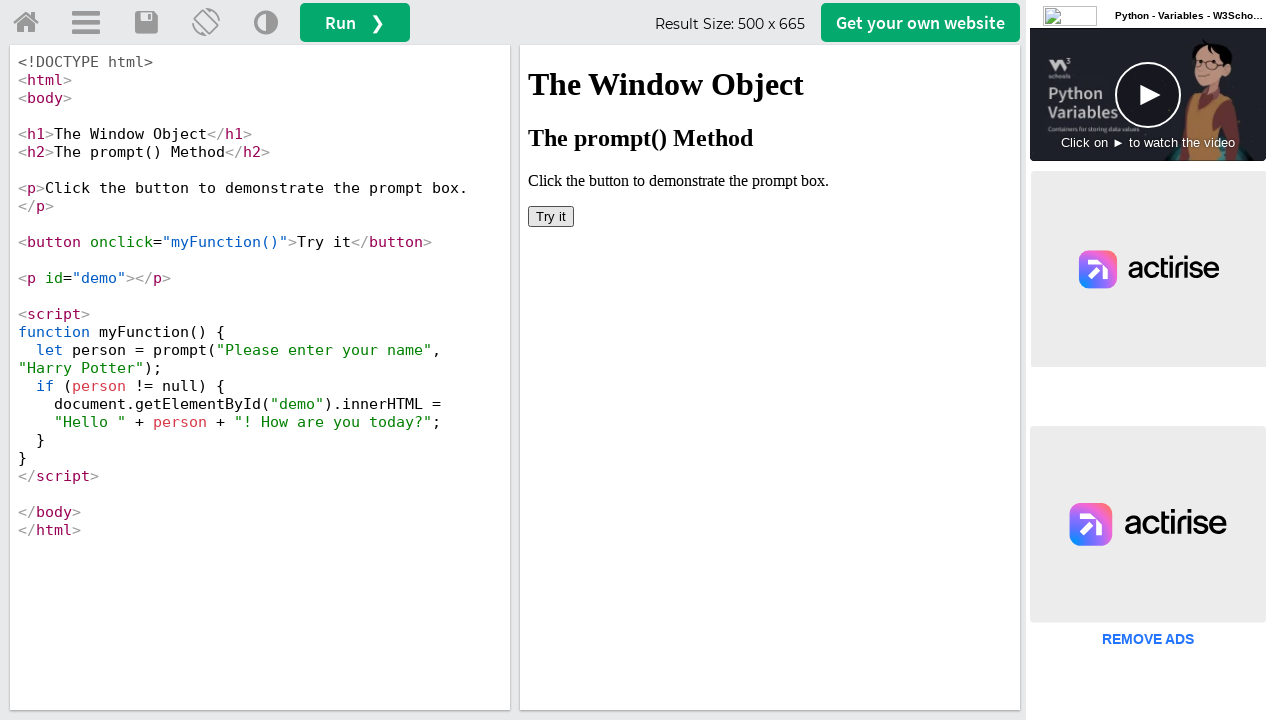